Tests iframe interaction by switching to a frame, extracting text from an element within it, and switching back to the main content

Starting URL: https://demoqa.com/frames

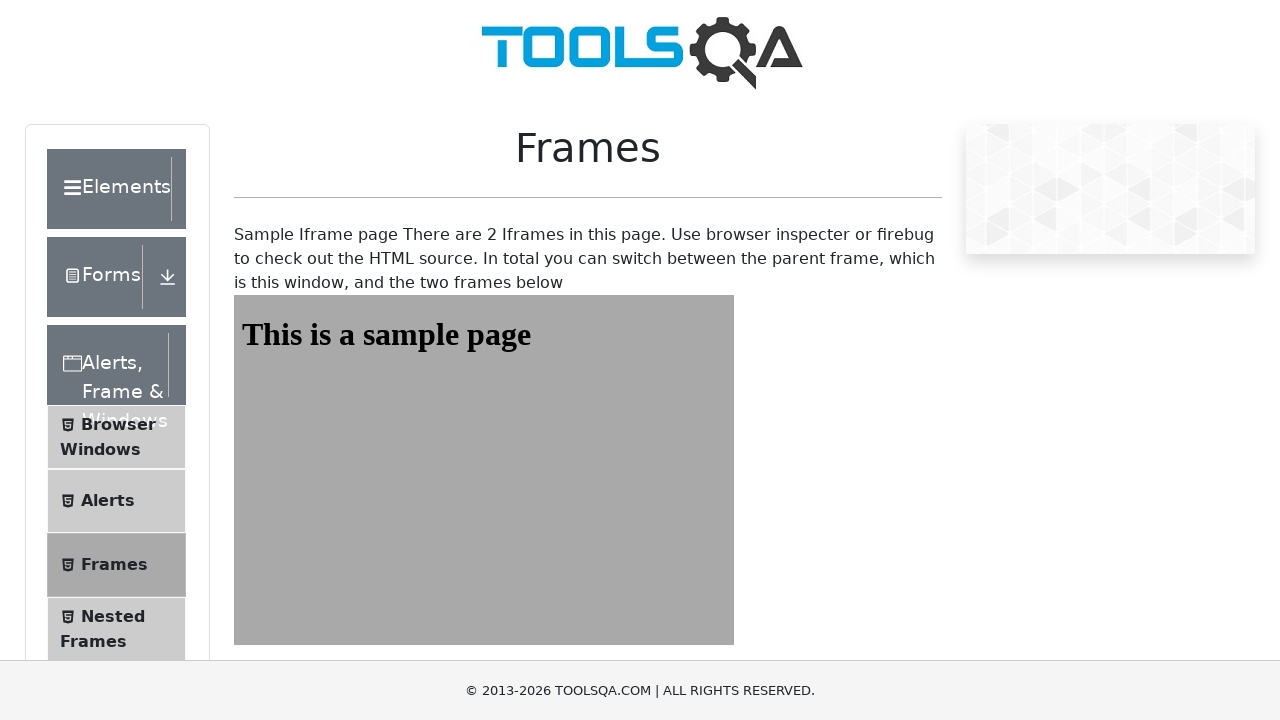

Navigated to frames demo page
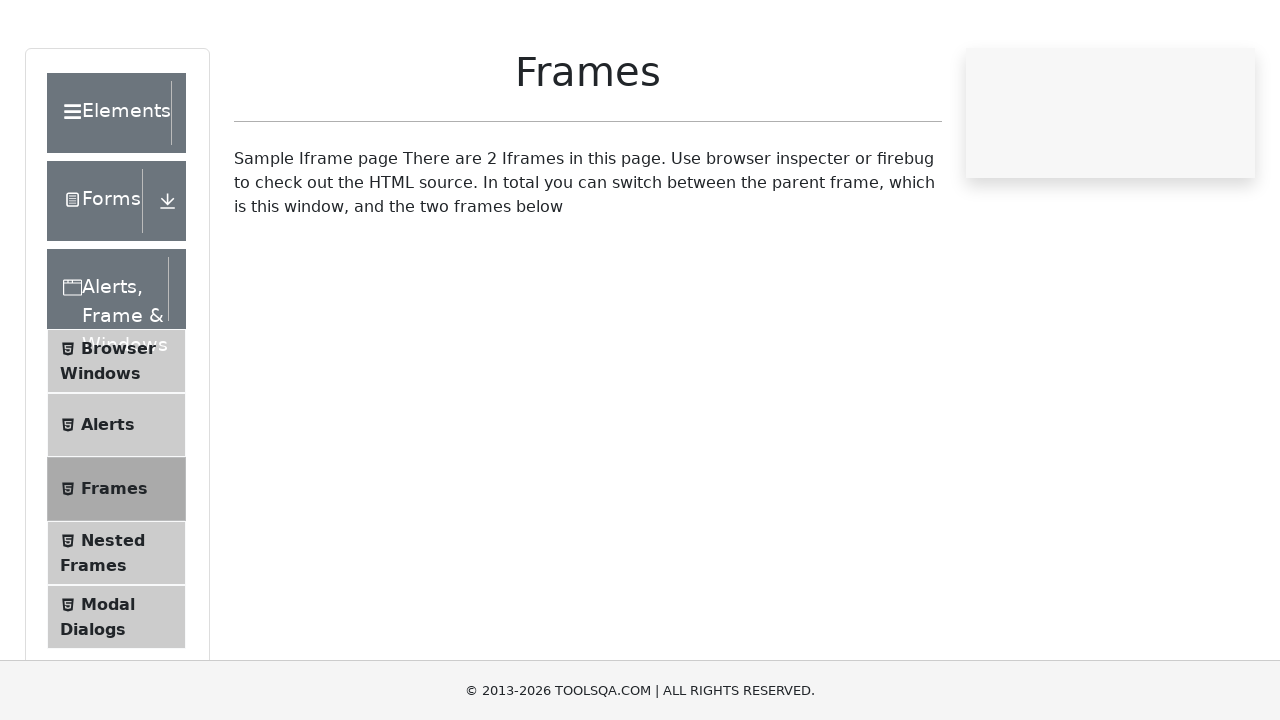

Switched to first frame (frame1)
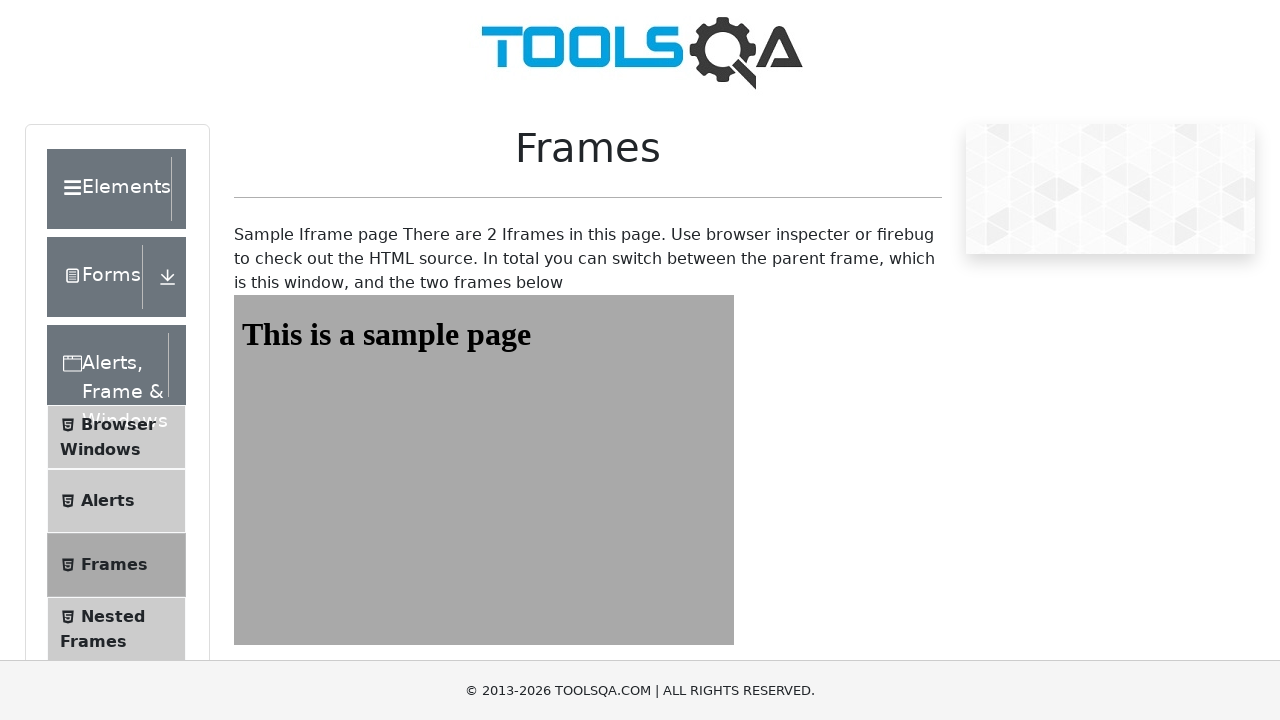

Extracted heading text from frame: 'This is a sample page'
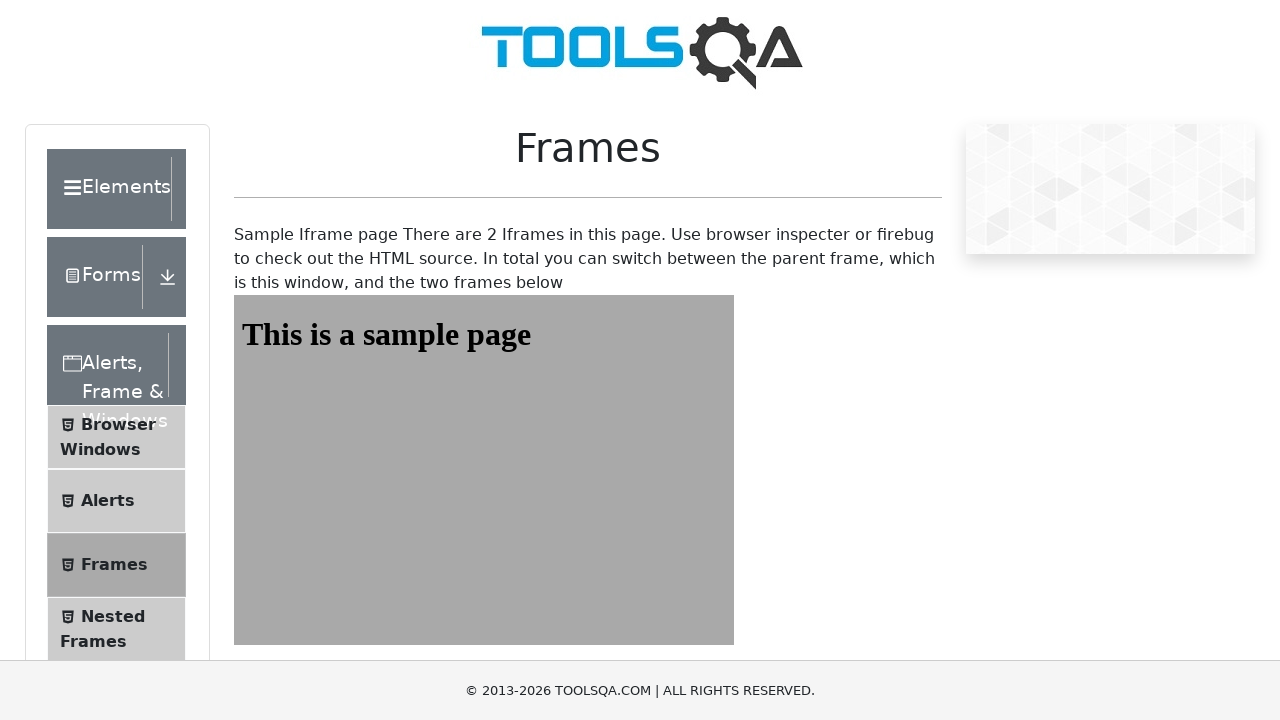

Printed heading text to console
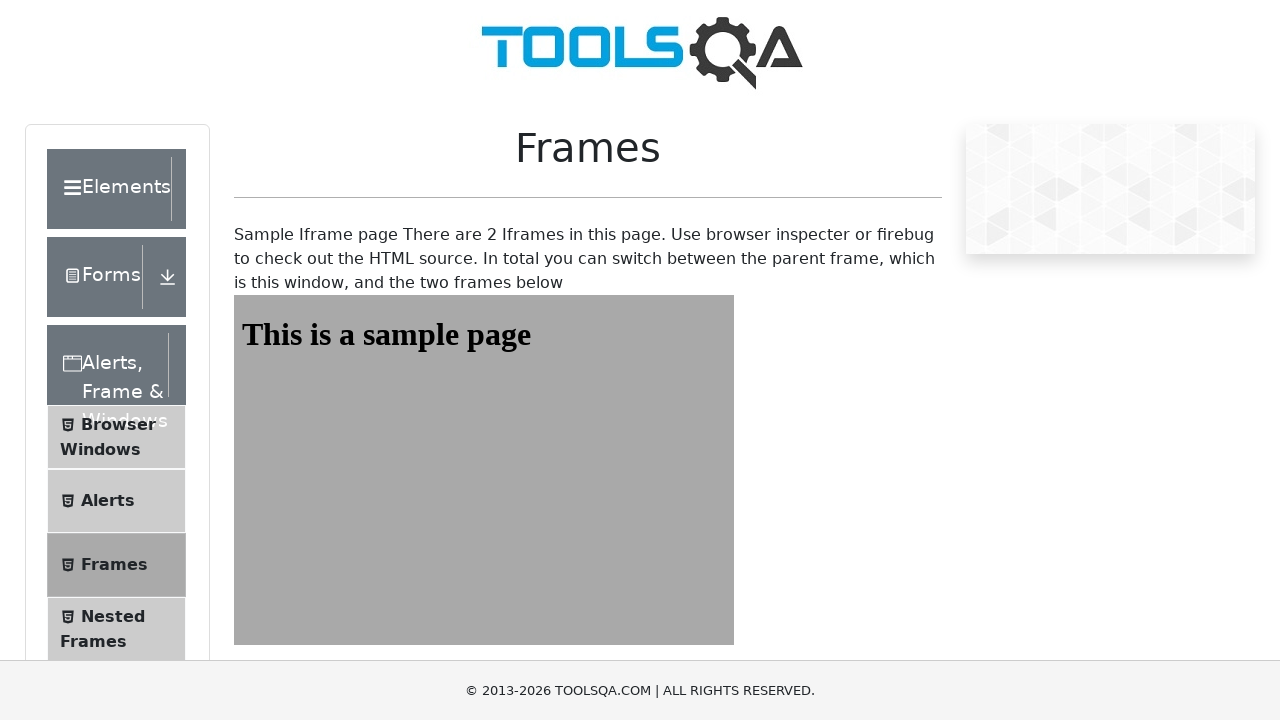

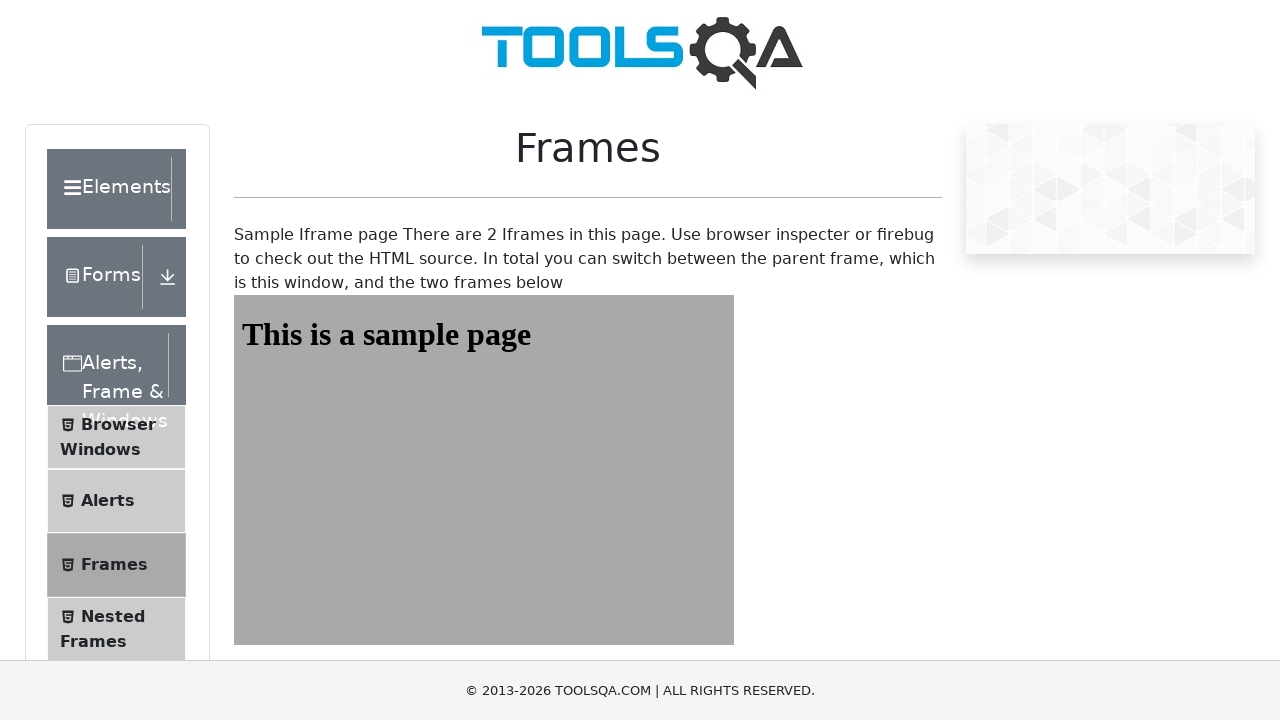